Navigates to the Expand Testing practice page and verifies that card-text elements are present on the page

Starting URL: https://practice.expandtesting.com/

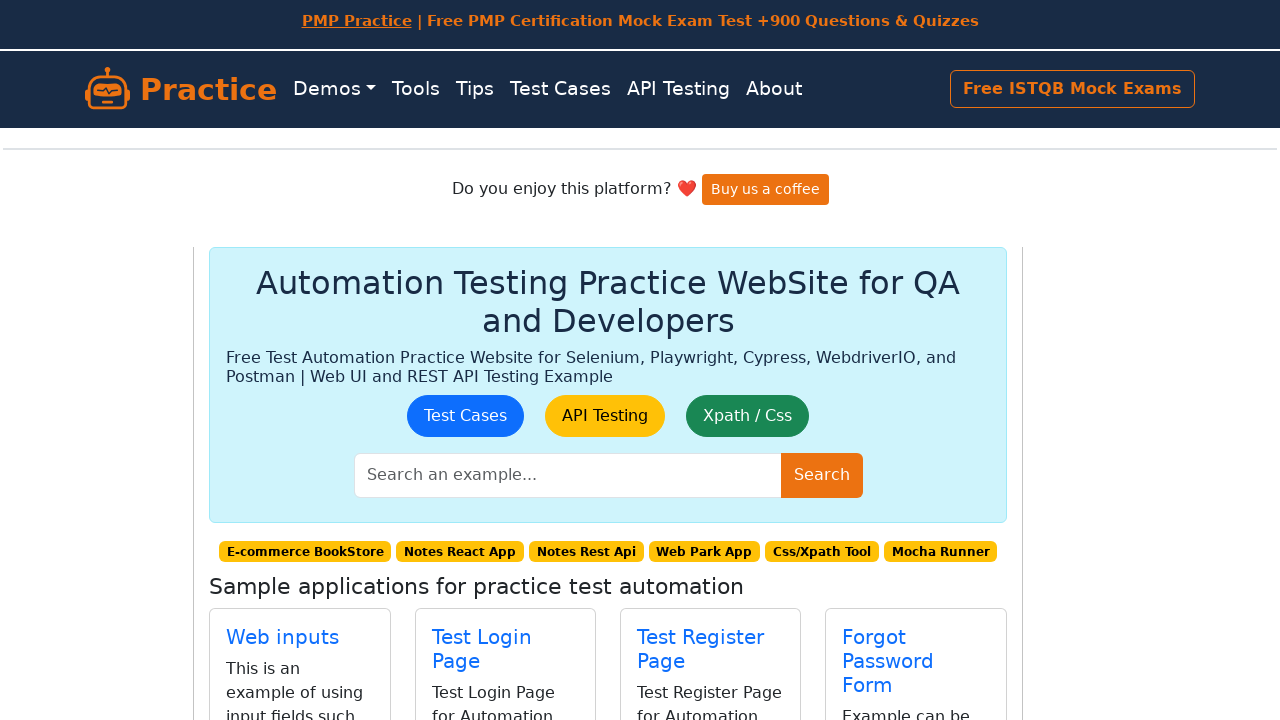

Navigated to Expand Testing practice page
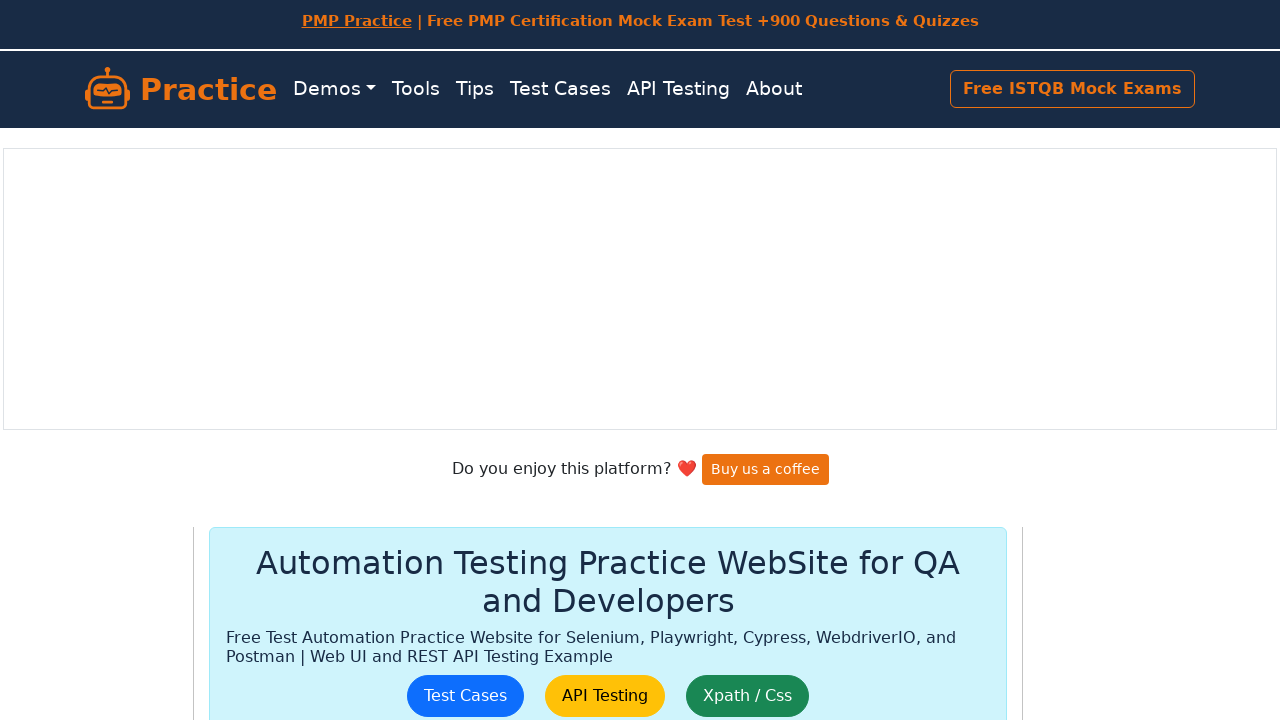

Waited for card-text elements to load
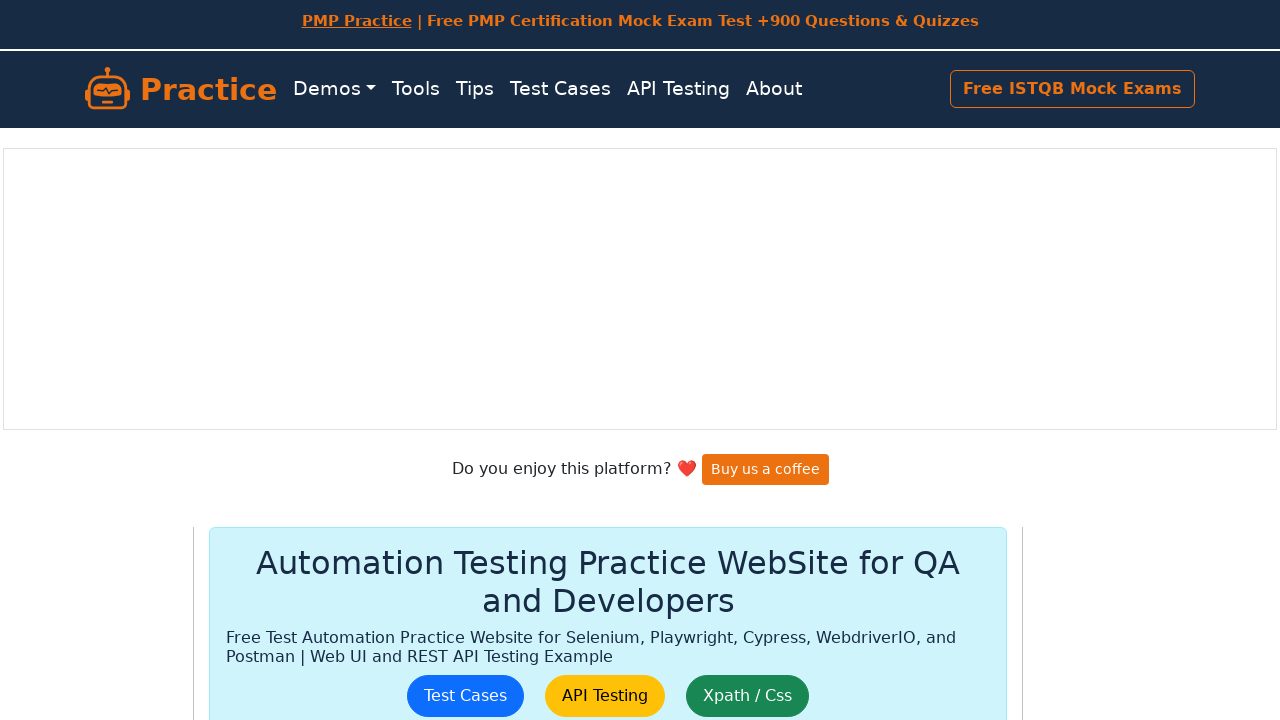

Located all card-text elements on the page
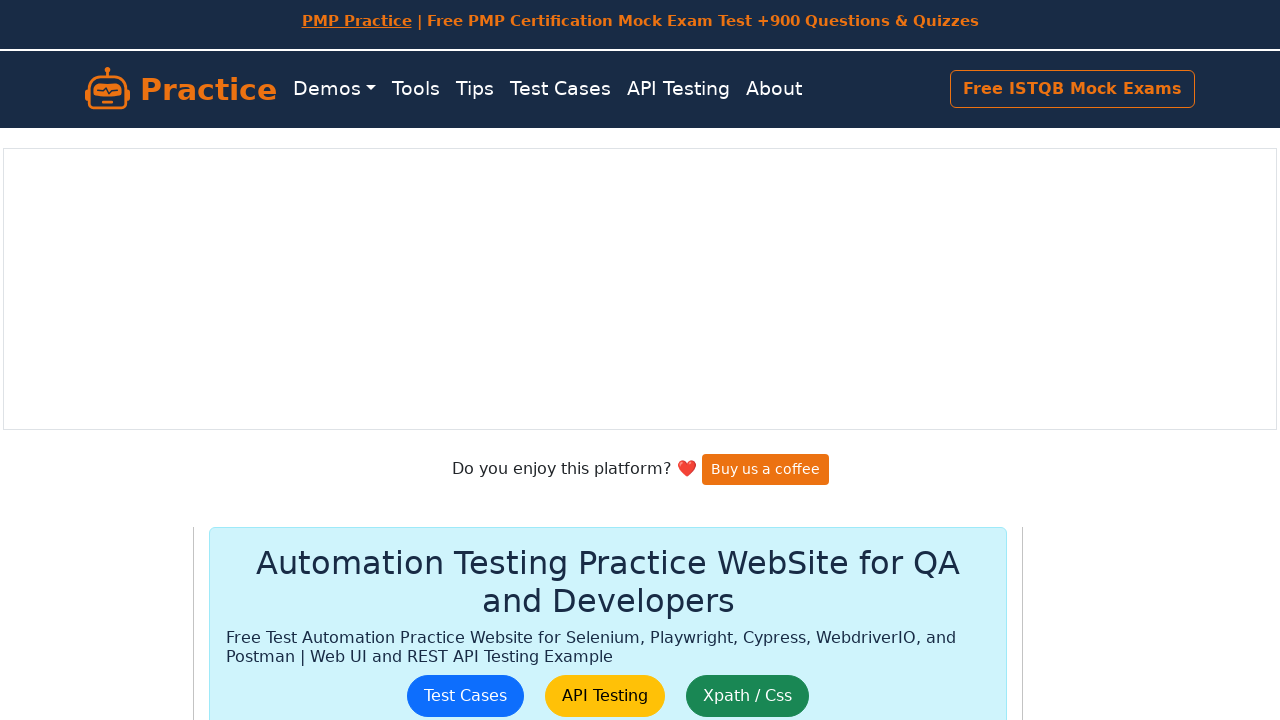

Verified that card-text elements are present on the page
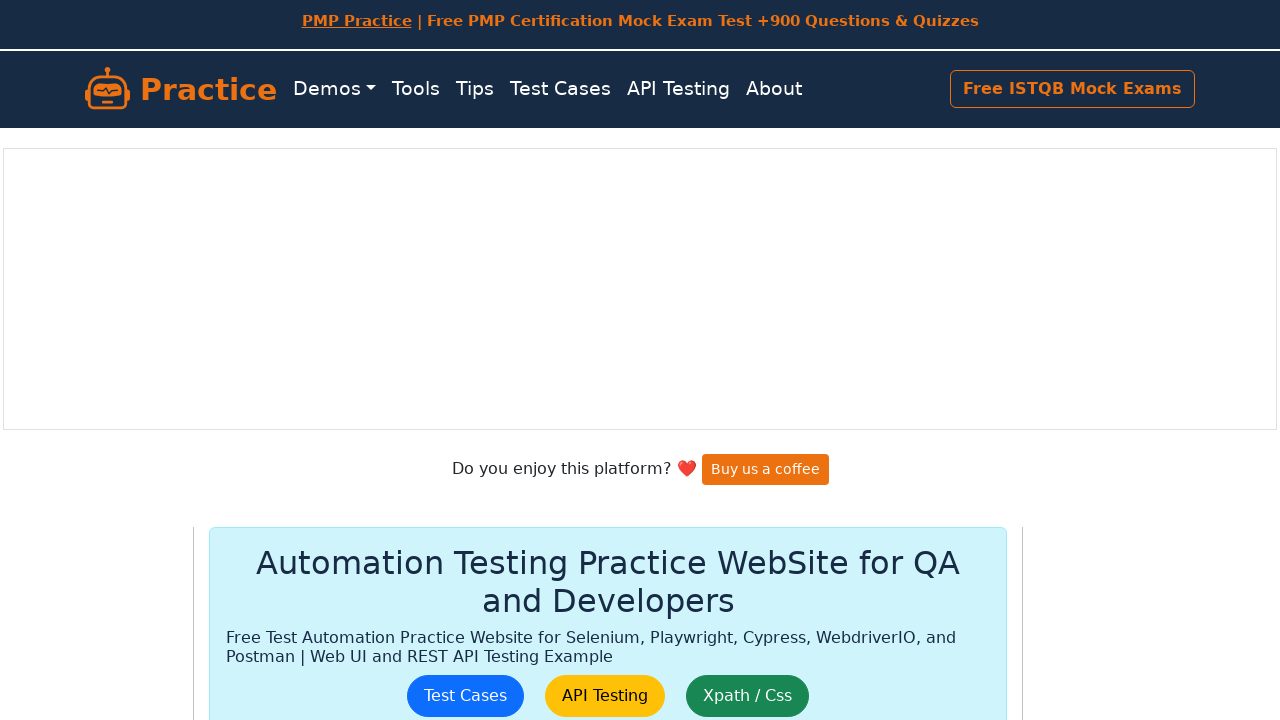

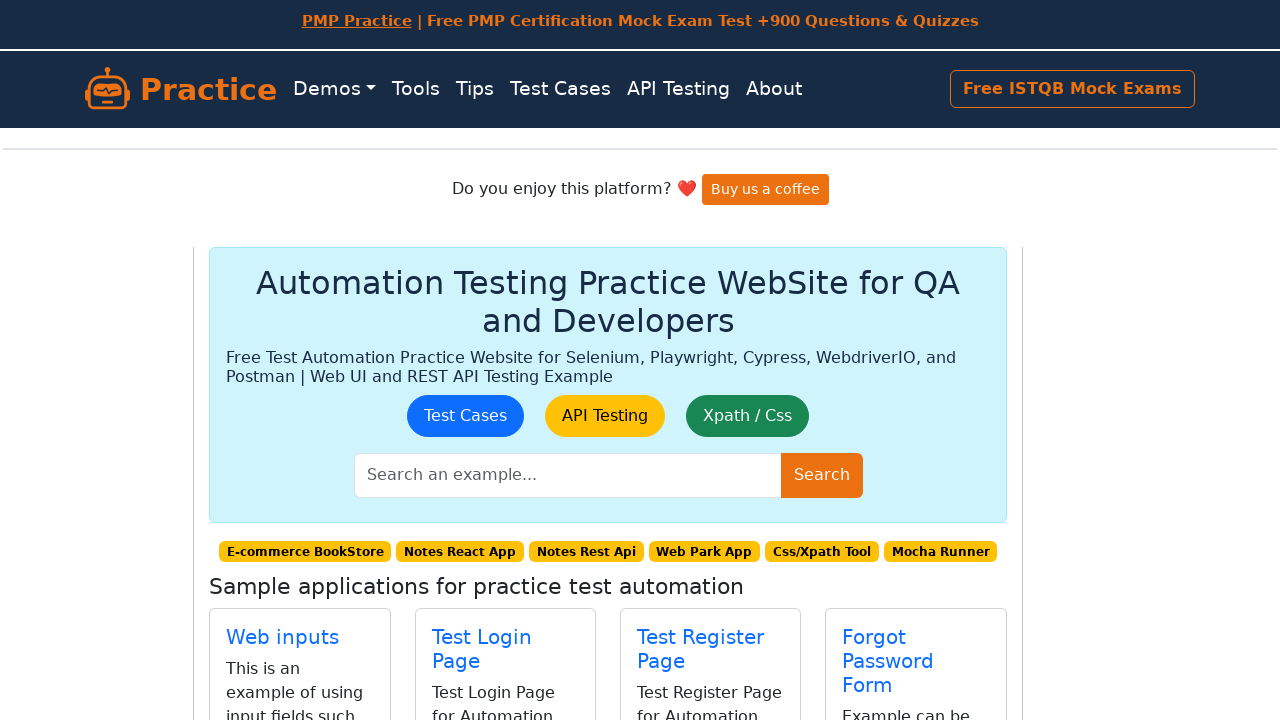